Verifies that the page title is not "youtube" (lowercase)

Starting URL: https://youtube.com

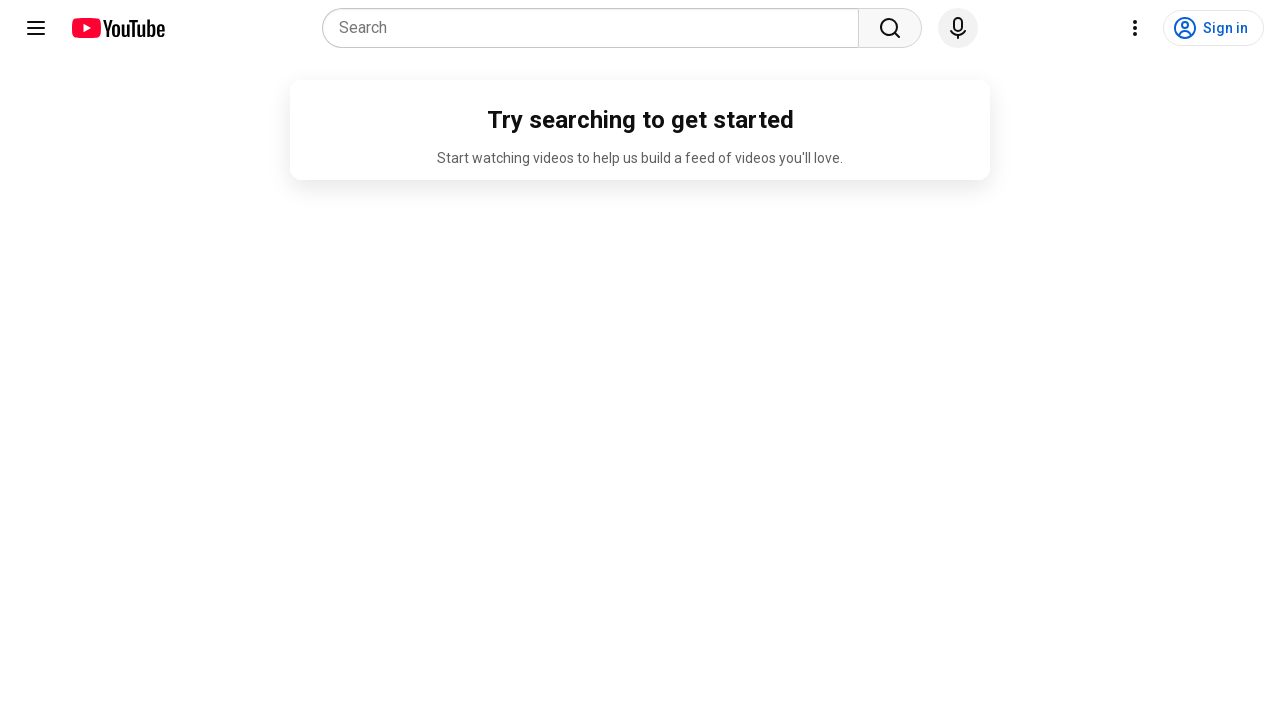

Navigated to https://youtube.com
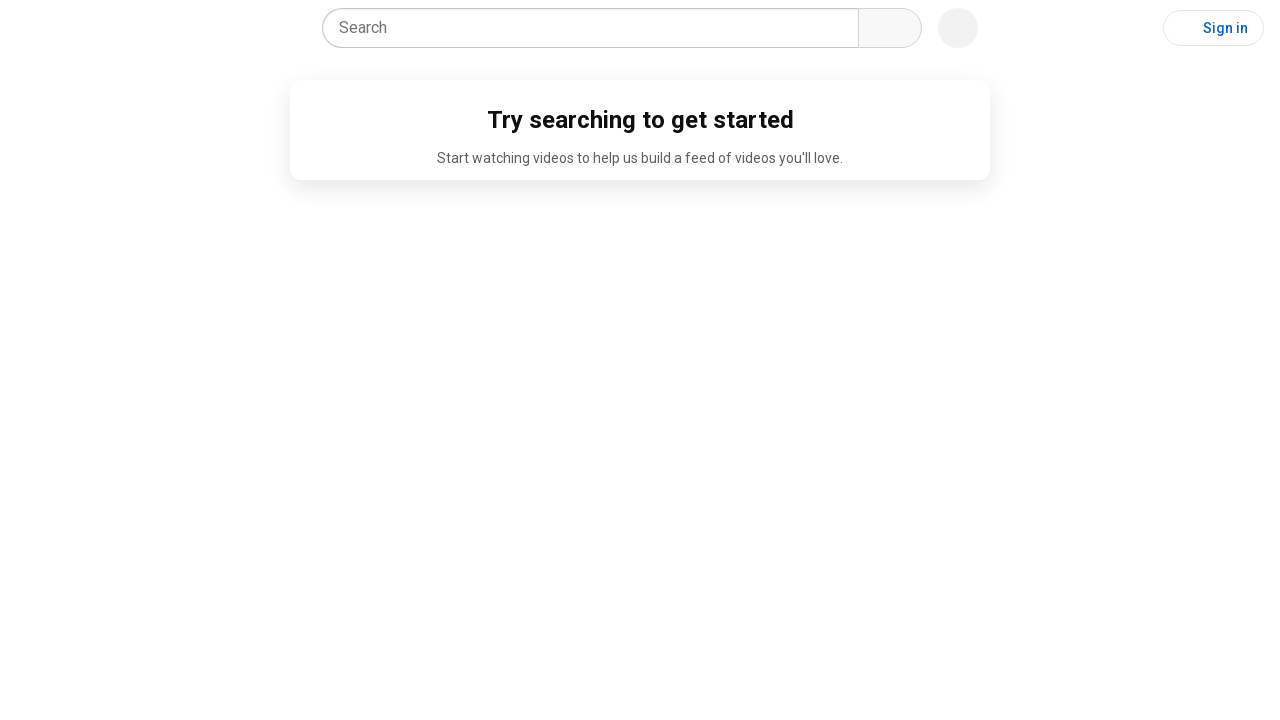

Verified that page title is not 'youtube' (lowercase)
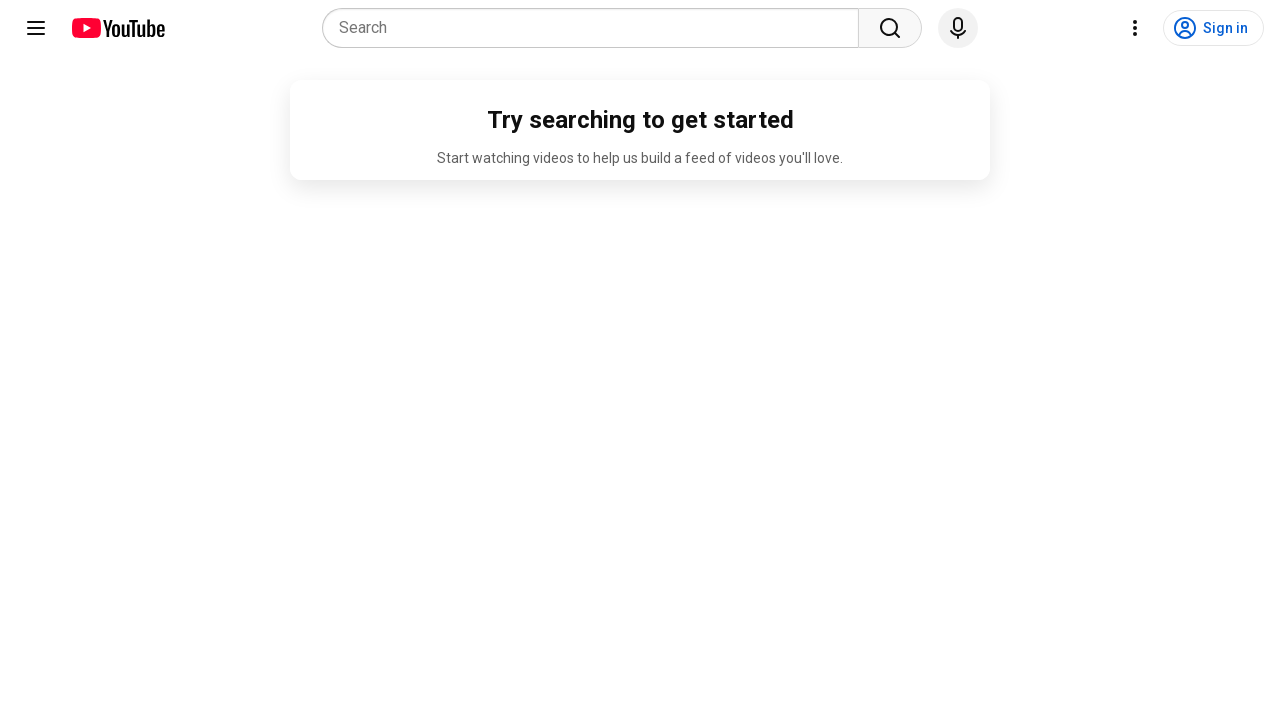

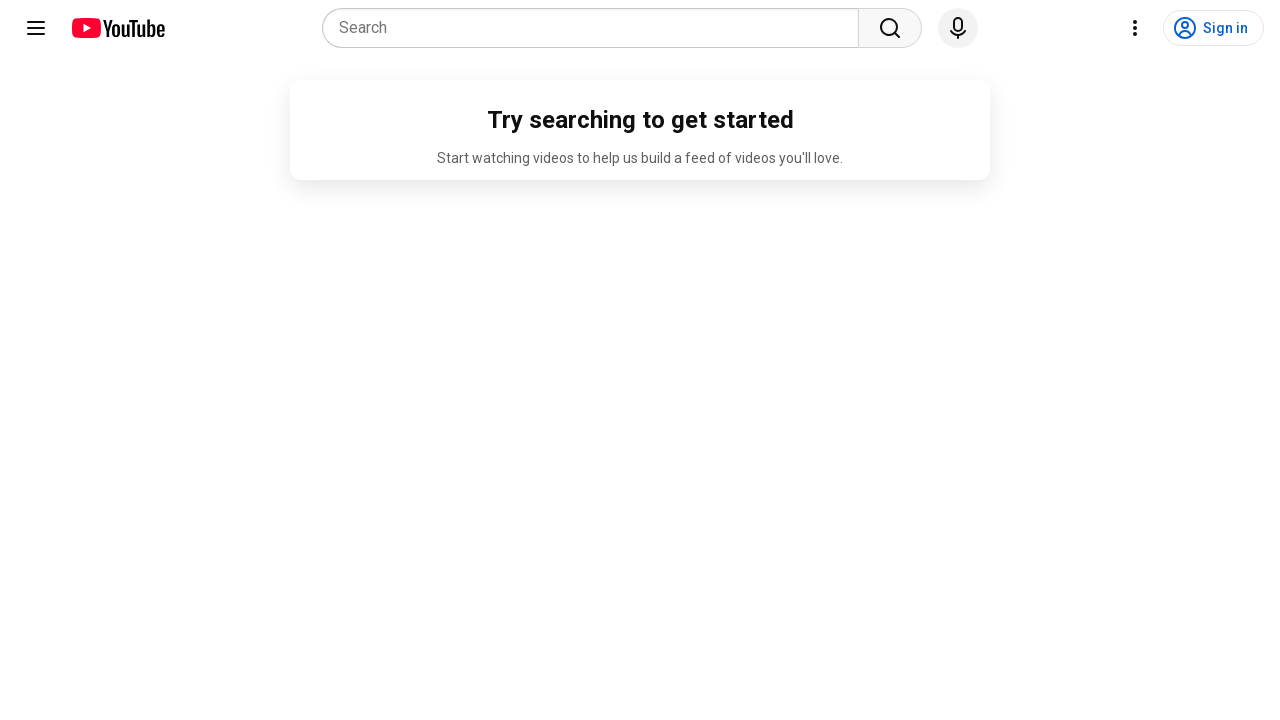